Tests Python.org search functionality by searching for "pycon" and verifying results are returned

Starting URL: http://www.python.org

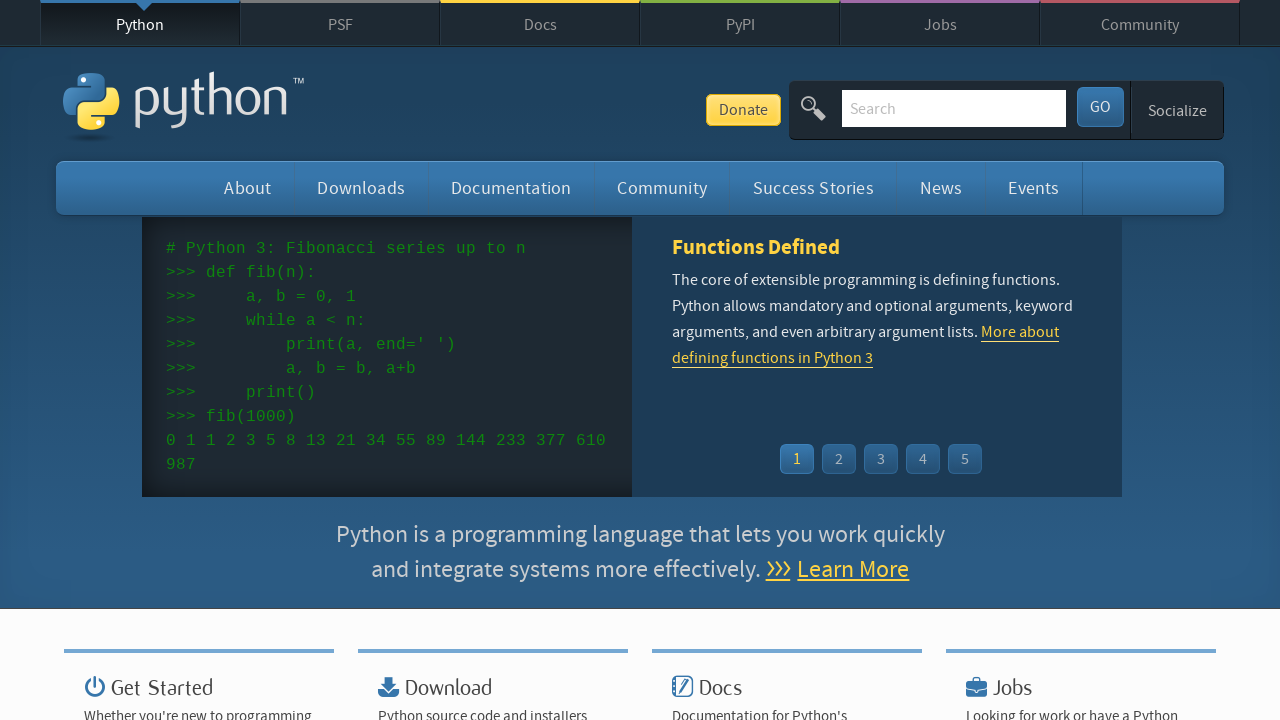

Waited 1000ms for page to load
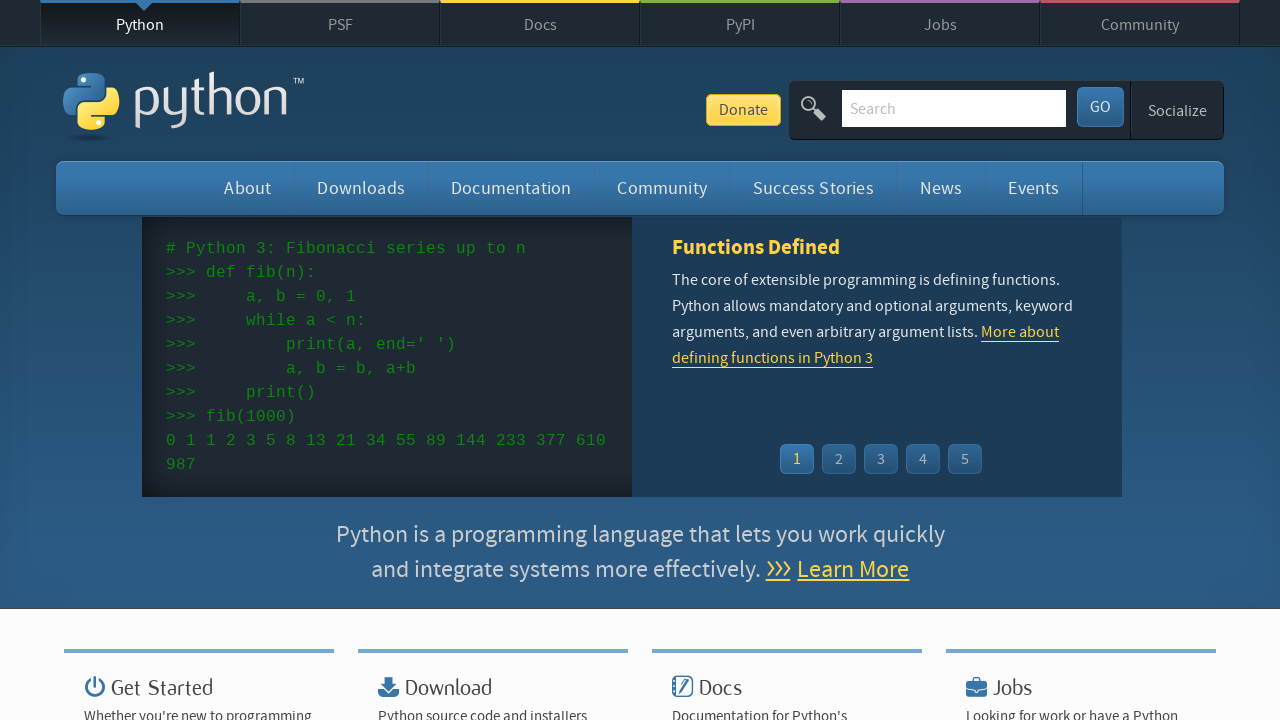

Filled search input with 'pycon' on input[name='q']
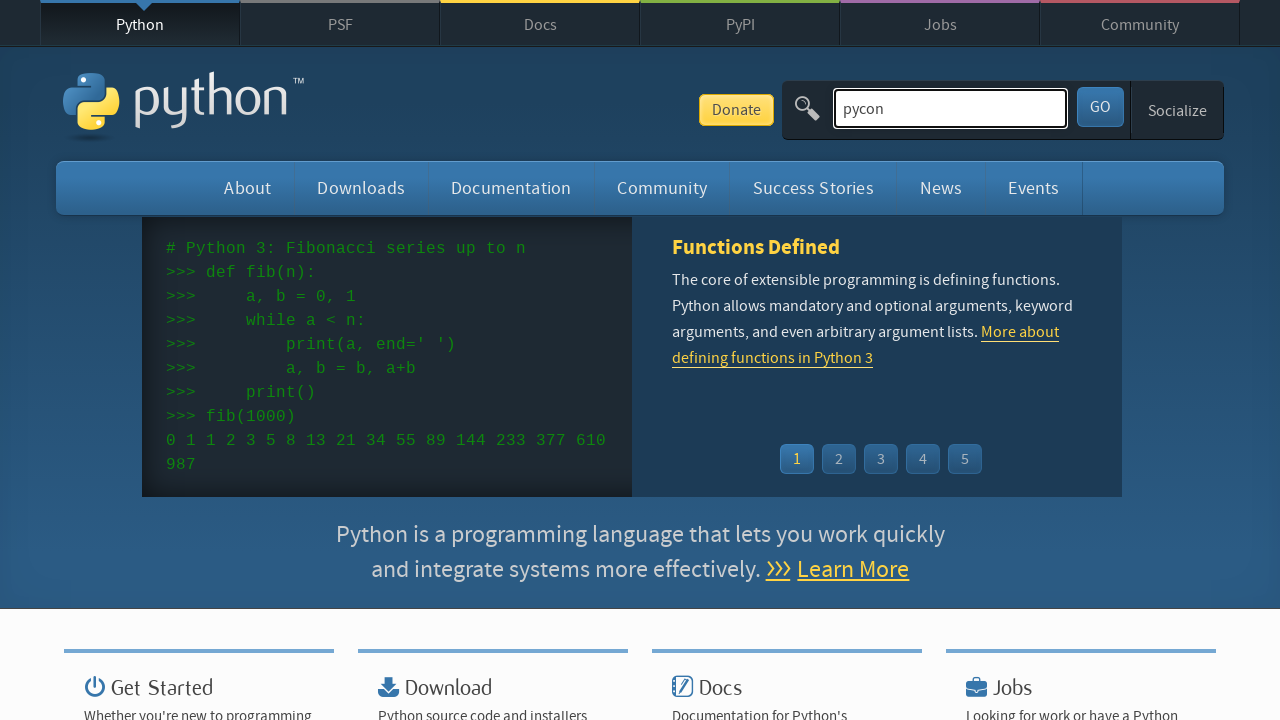

Pressed Enter to submit search for 'pycon' on input[name='q']
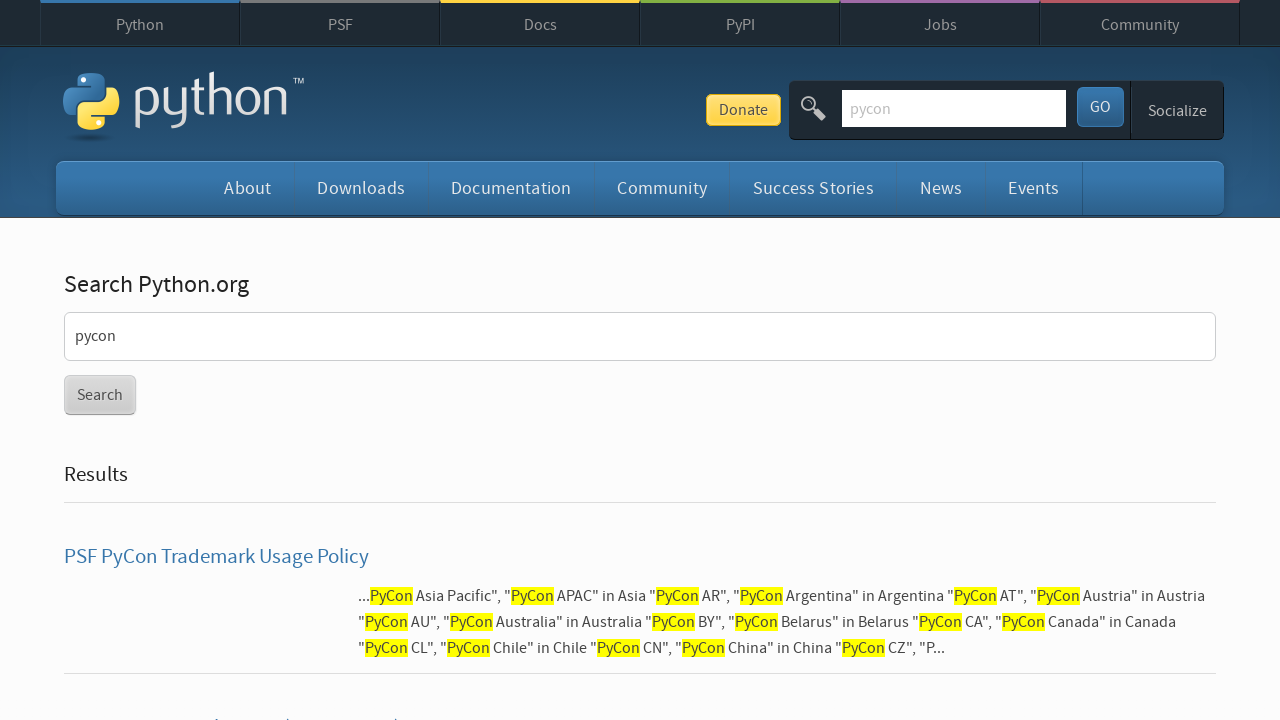

Waited for network idle state after search submission
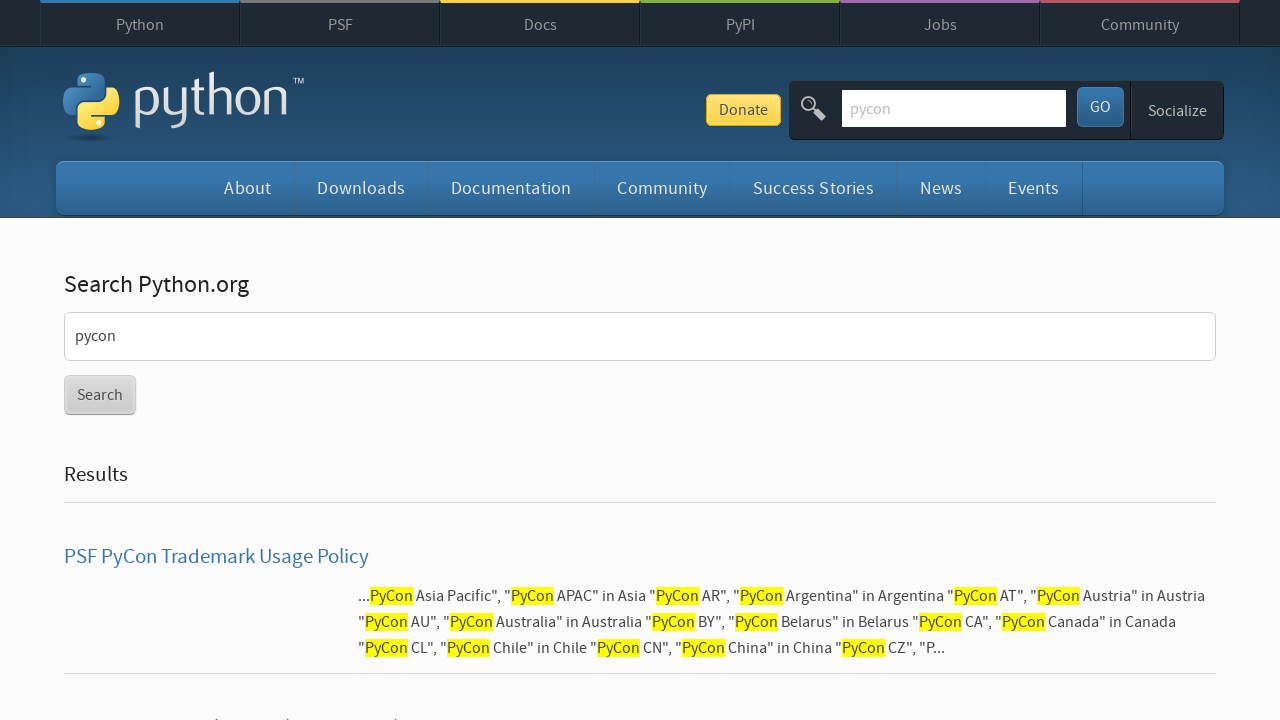

Verified that search results were returned (no 'No results found' message)
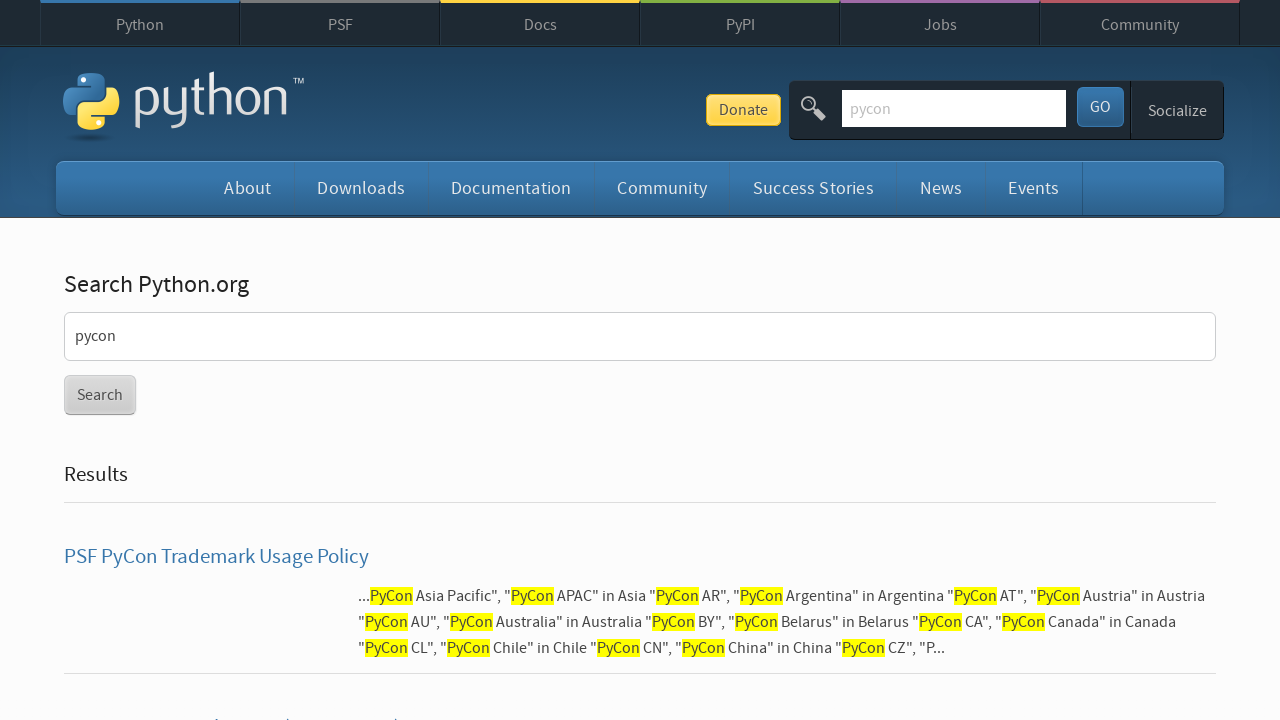

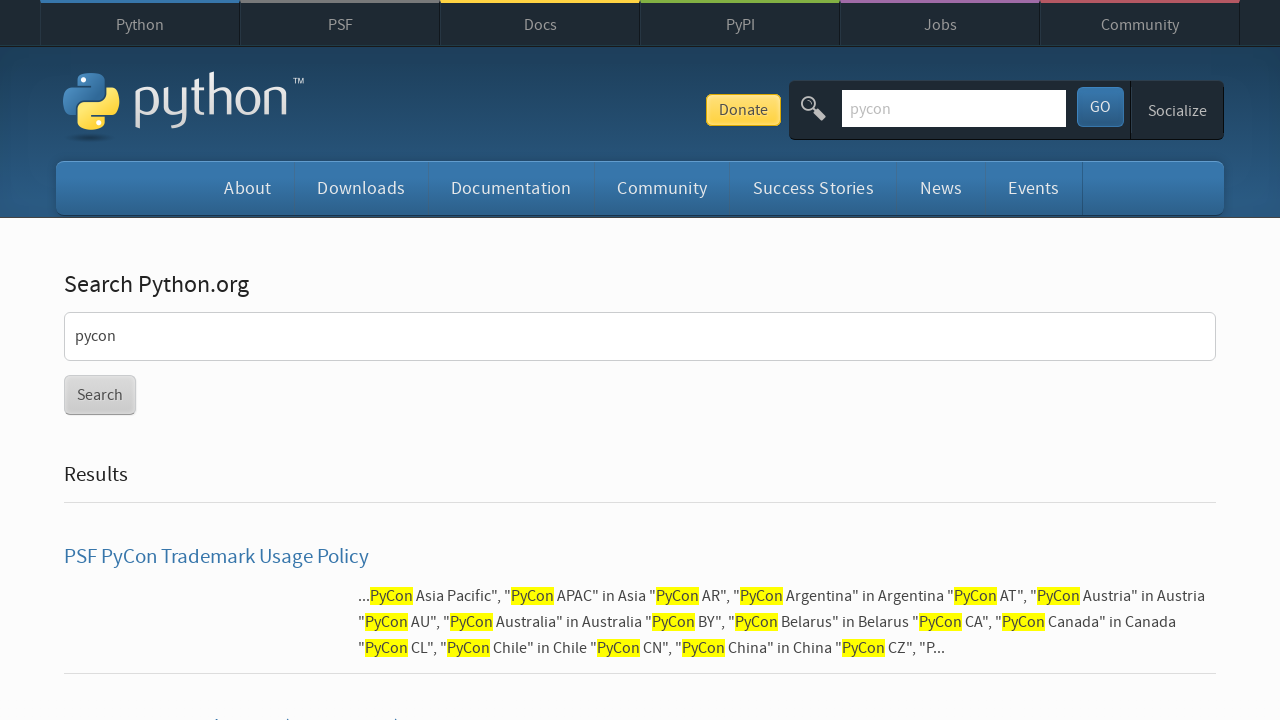